Tests a drag and drop puzzle game by dragging numbered items to their corresponding drop zones to complete the puzzle

Starting URL: https://material.playwrightvn.com/

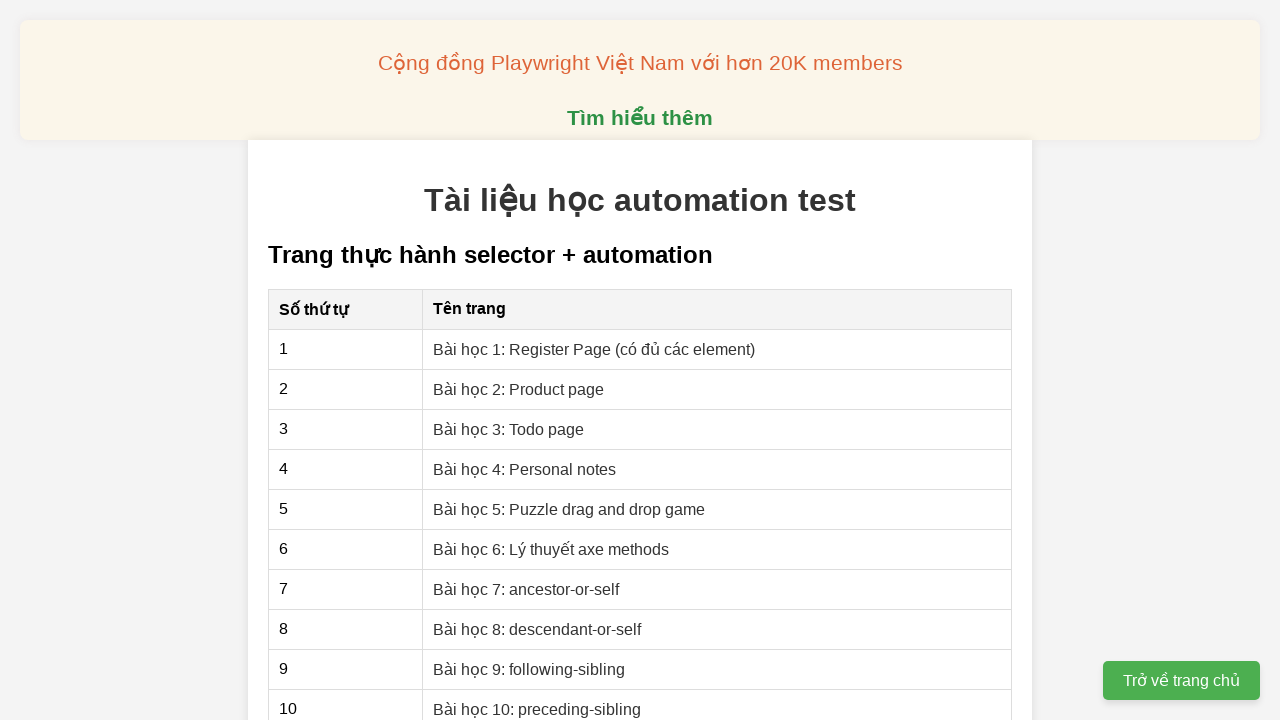

Clicked on 'Bài học 5: Puzzle drag and drop game' lesson link at (569, 509) on internal:role=link[name="Bài học 5: Puzzle drag and drop game"i]
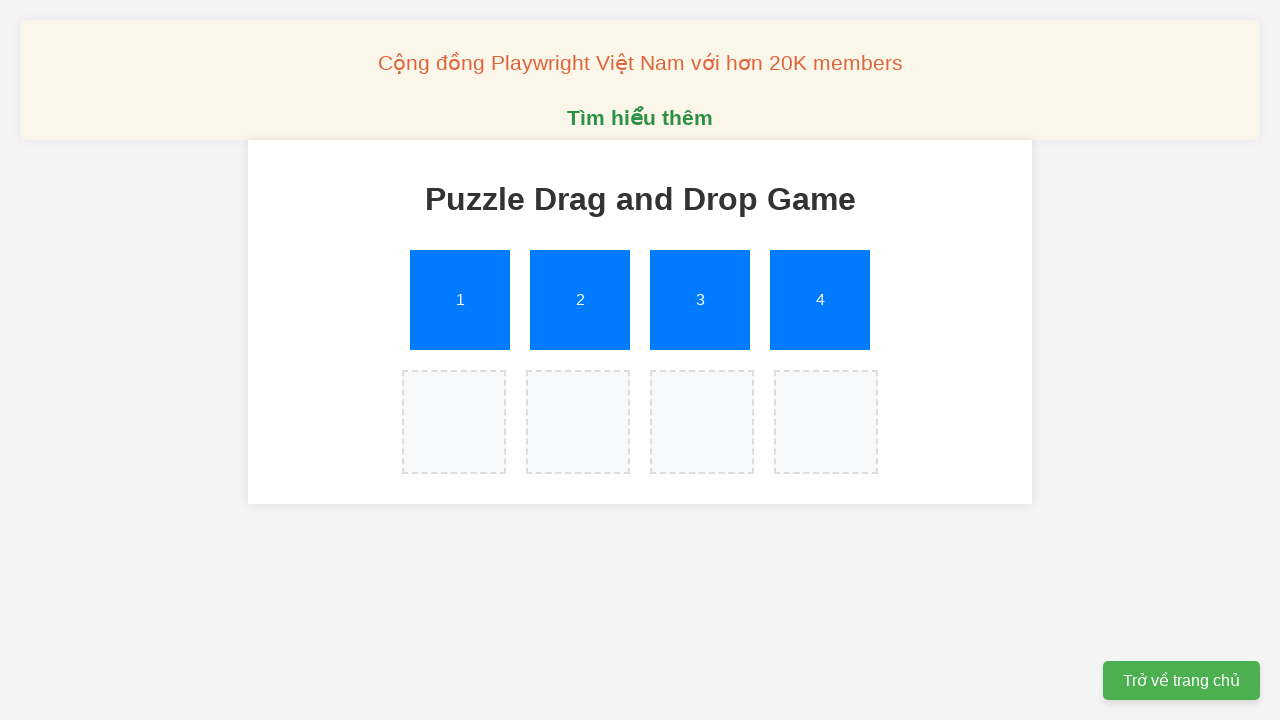

Puzzle page loaded with dropzones container visible
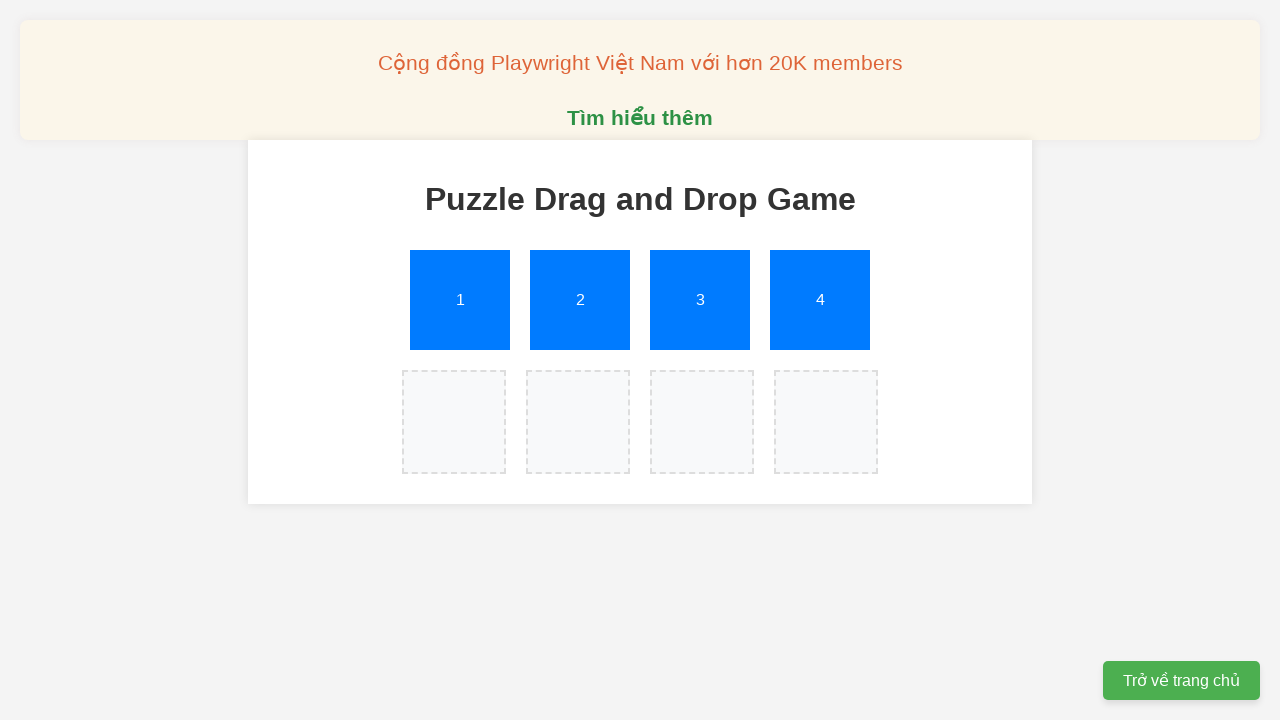

Set up dialog handler to dismiss completion messages
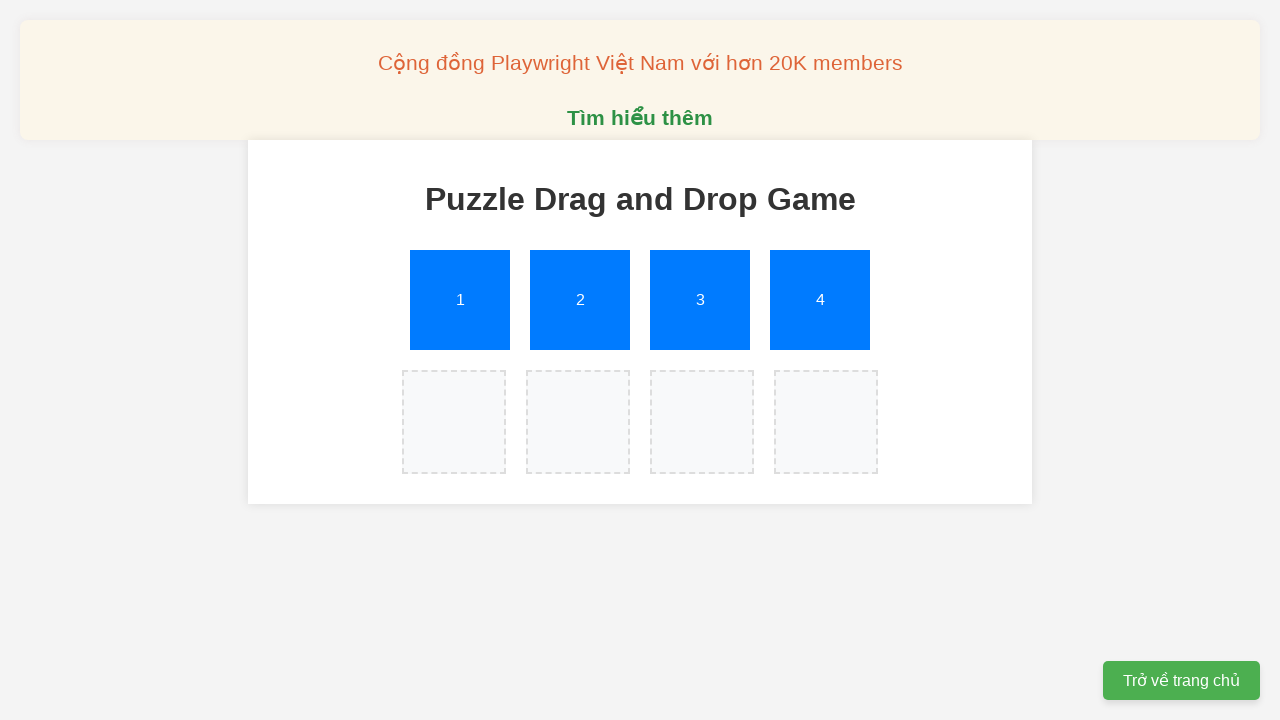

Dragged item 1 to drop zone 1 at (454, 422)
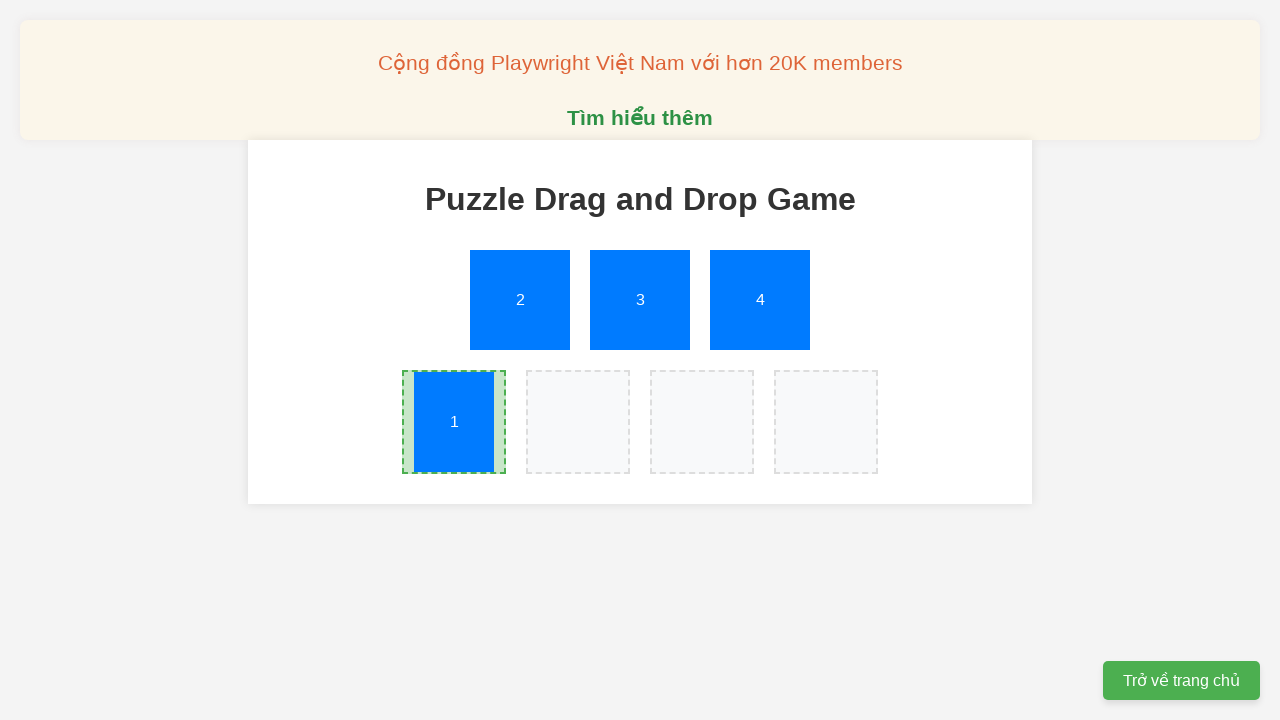

Dragged item 2 to drop zone 2 at (578, 422)
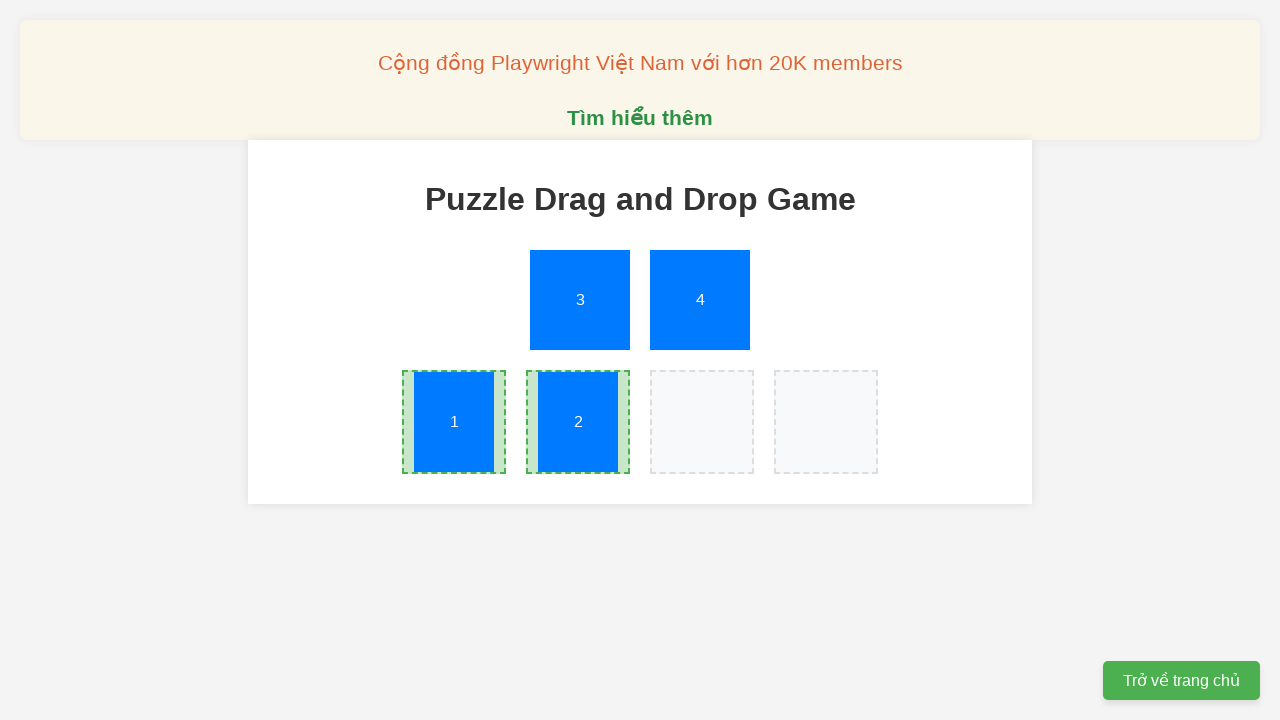

Dragged item 3 to drop zone 3 at (702, 422)
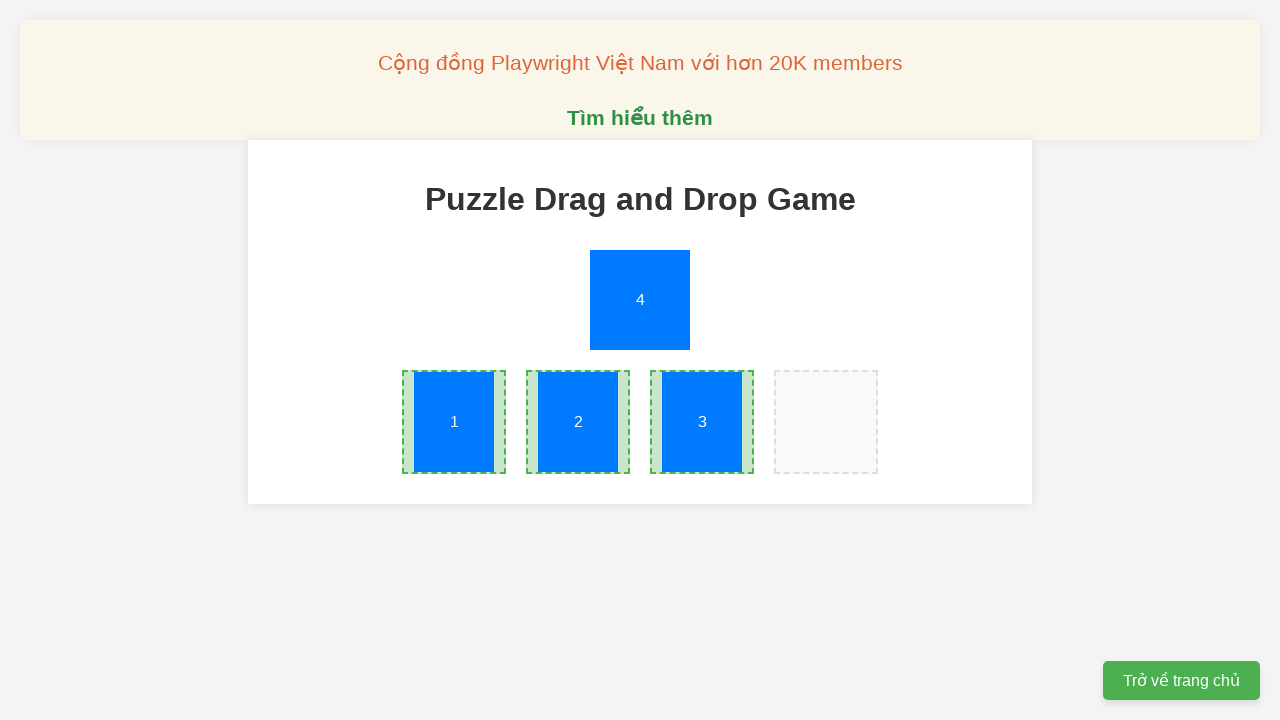

Dragged item 4 to drop zone 4 at (826, 422)
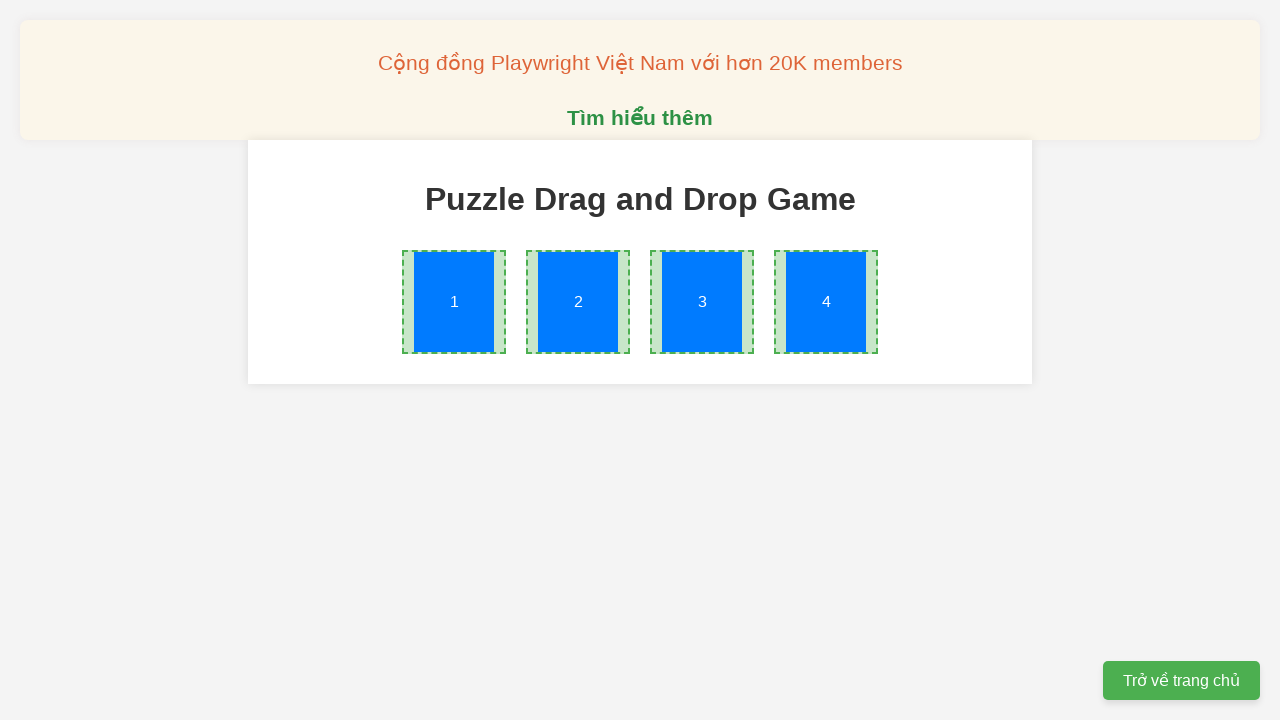

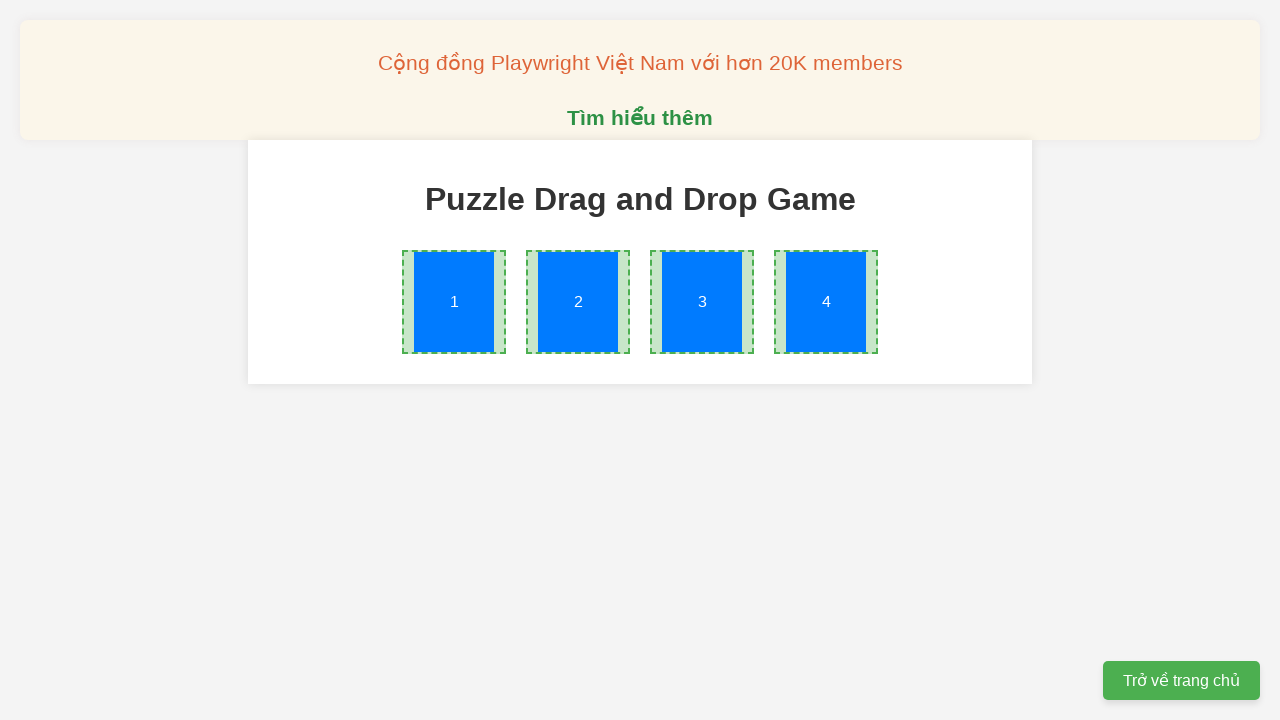